Tests dynamic loading functionality by clicking a Start button and waiting for the "Hello World!" text to become visible after loading completes

Starting URL: https://the-internet.herokuapp.com/dynamic_loading/1

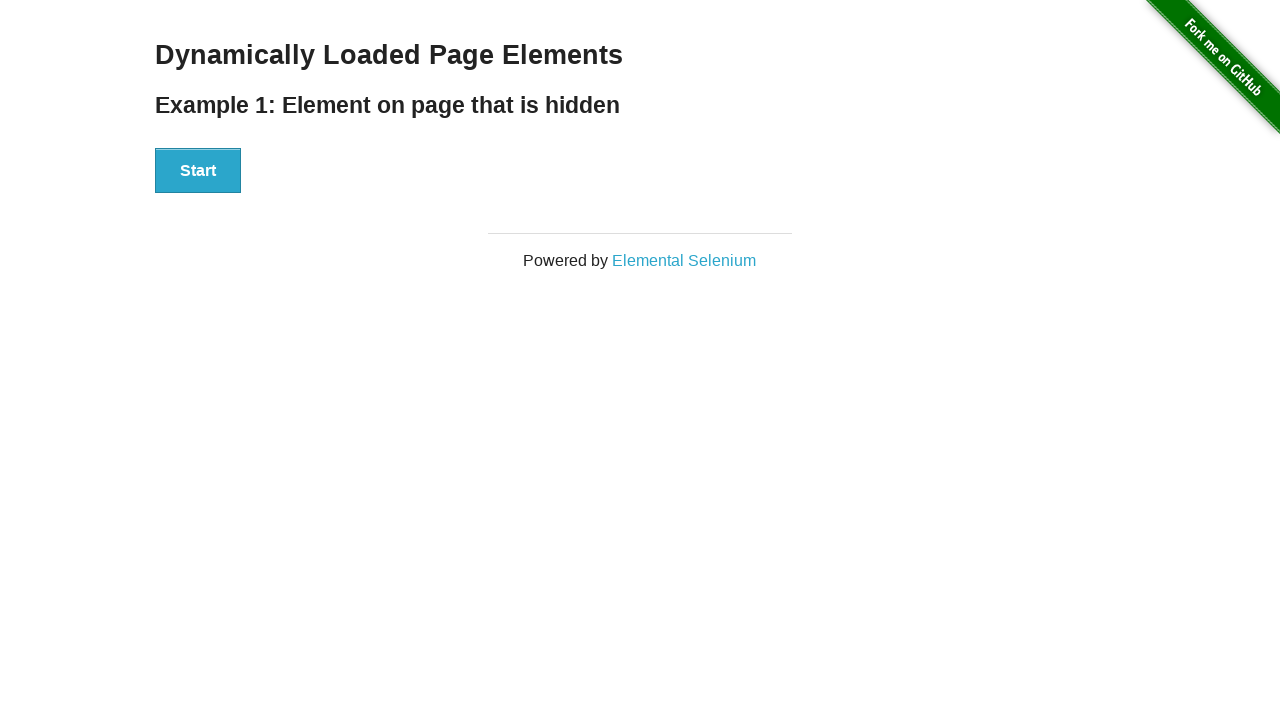

Navigated to dynamic loading test page
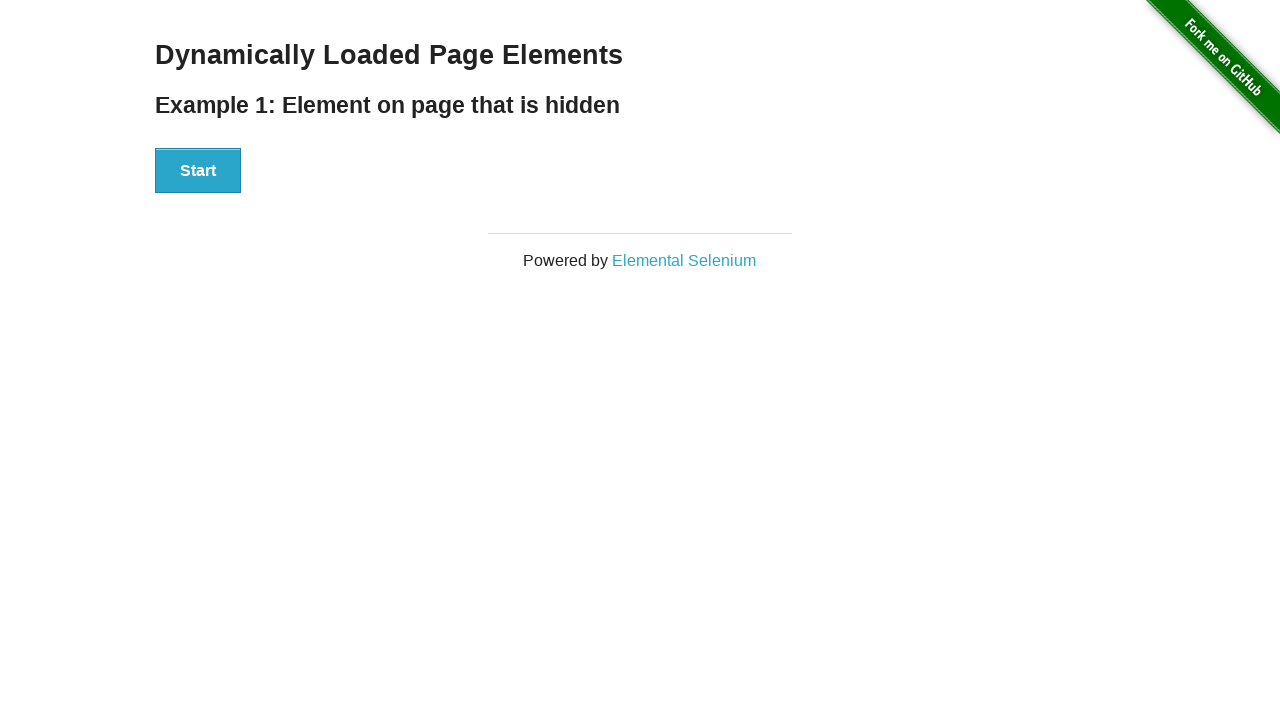

Clicked Start button to trigger dynamic loading at (198, 171) on xpath=//button[text()='Start']
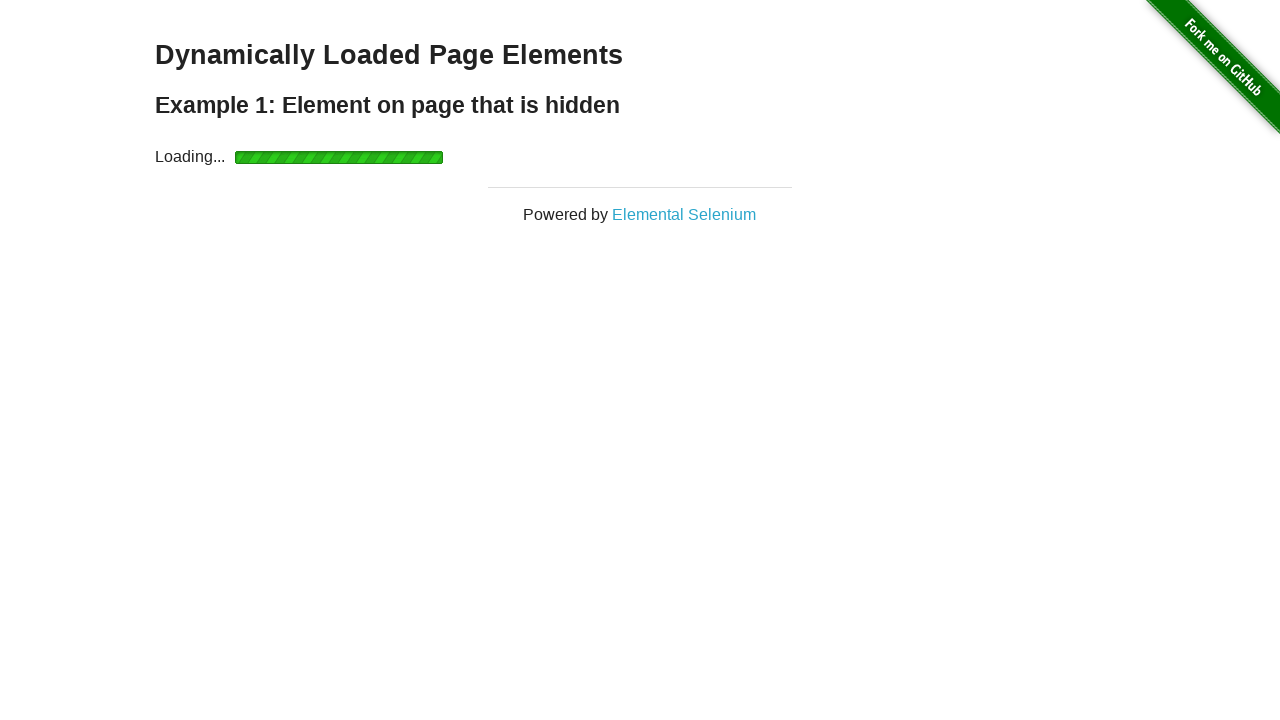

Waited for 'Hello World!' text to become visible
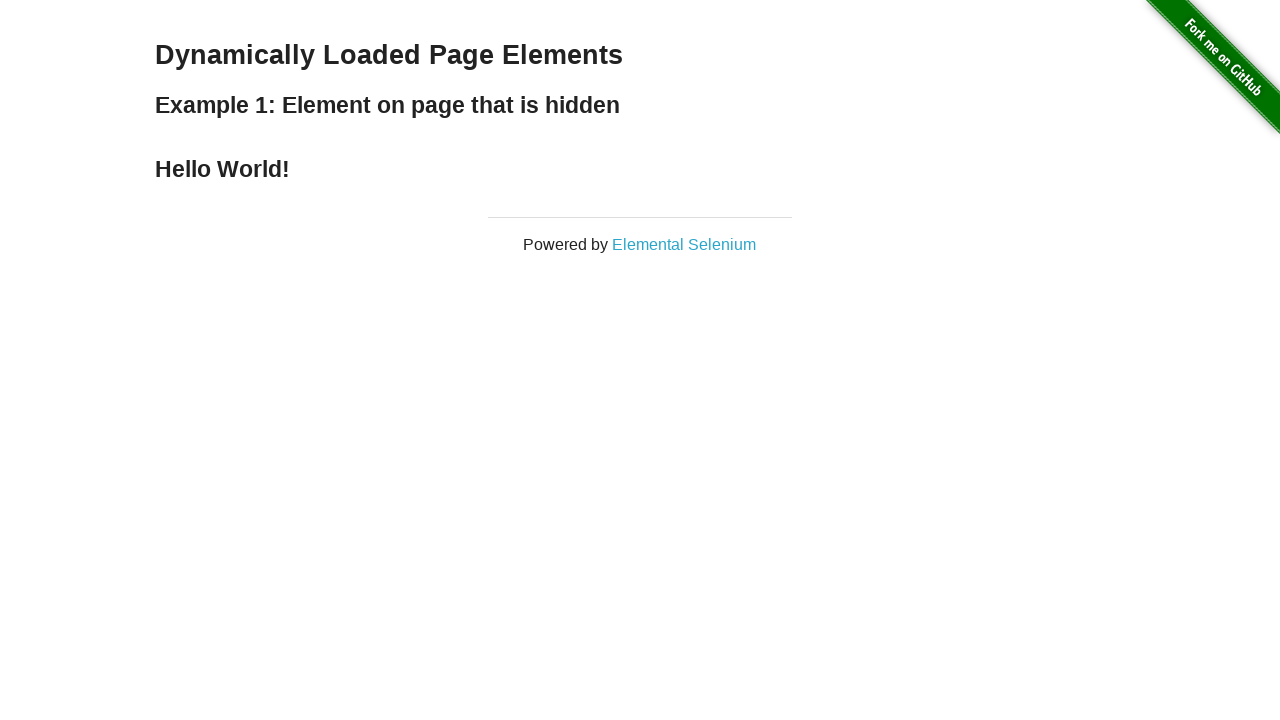

Verified that 'Hello World!' text is displayed
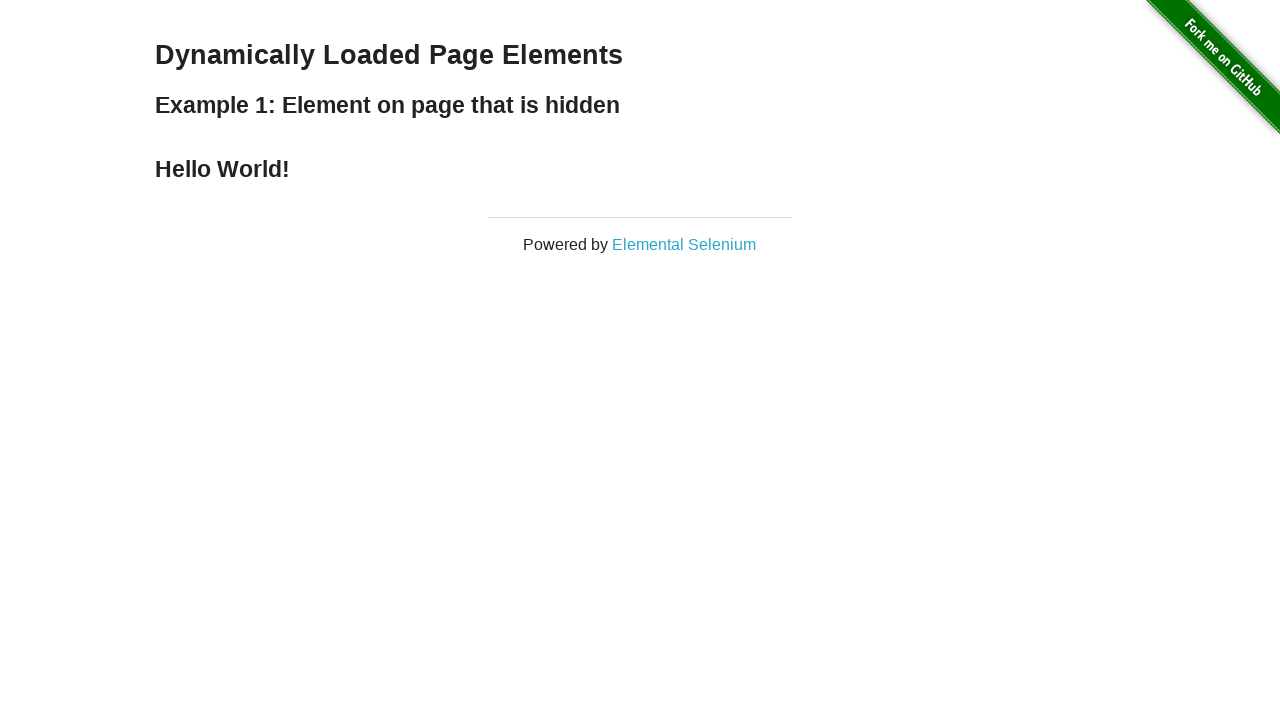

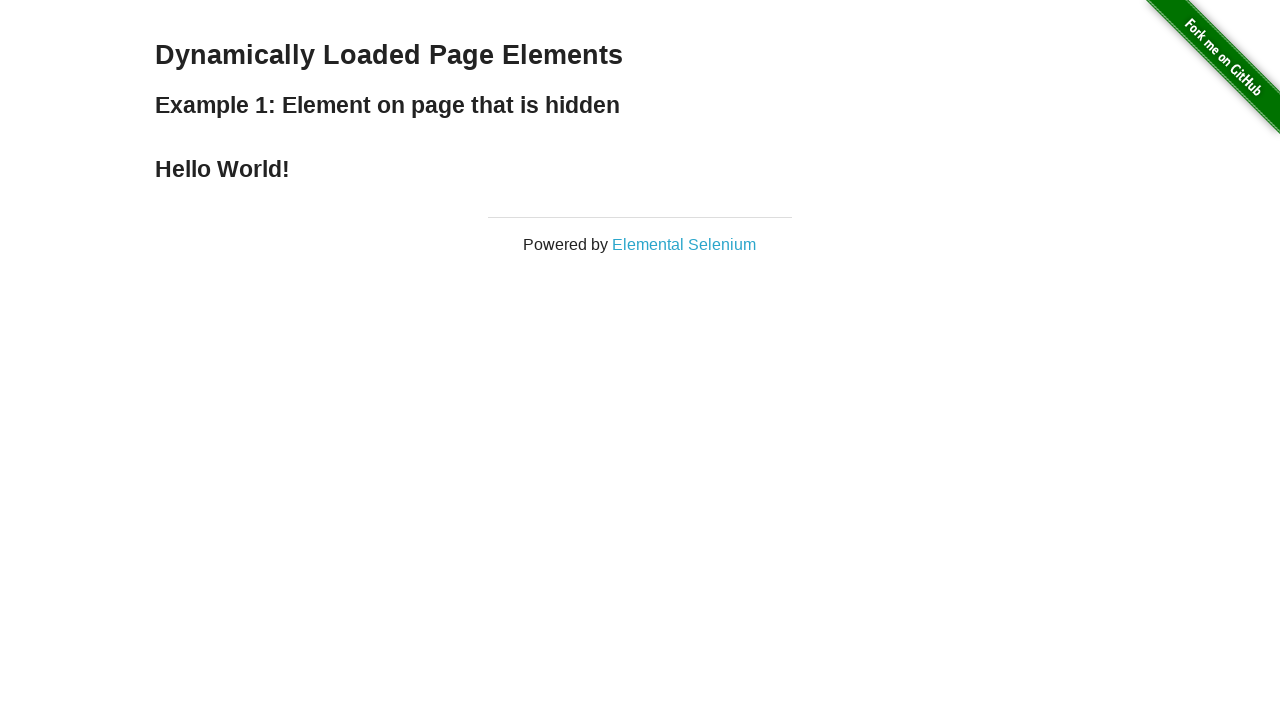